Clicks on Elements header first to collapse it, then clicks on Forms header

Starting URL: https://demoqa.com/elements

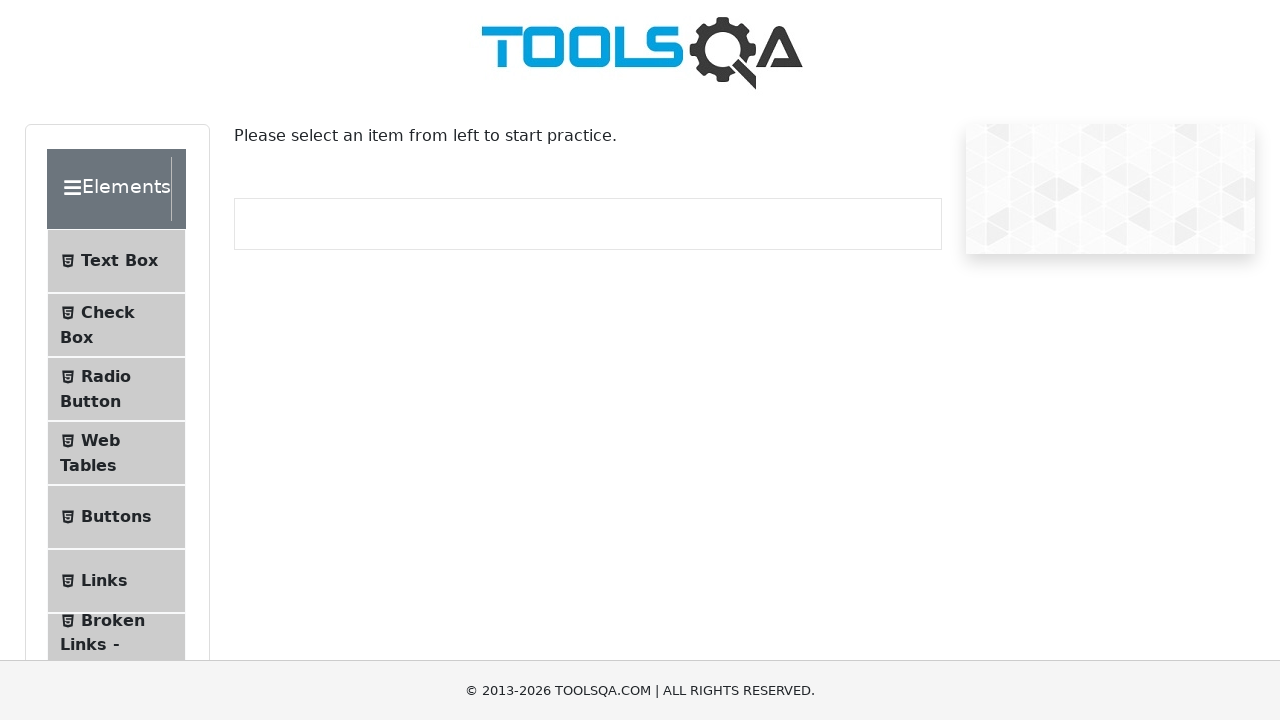

Clicked Elements header to collapse it at (109, 189) on text=Elements
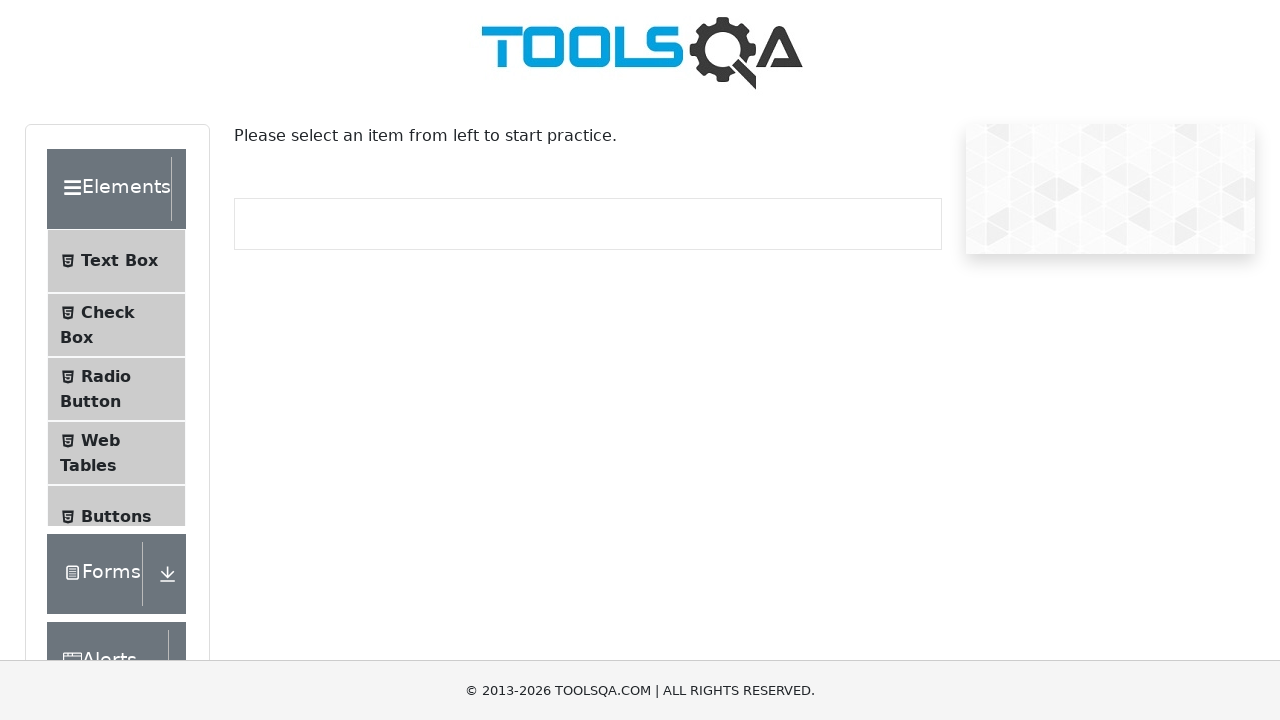

Clicked Forms header at (94, 277) on text=Forms
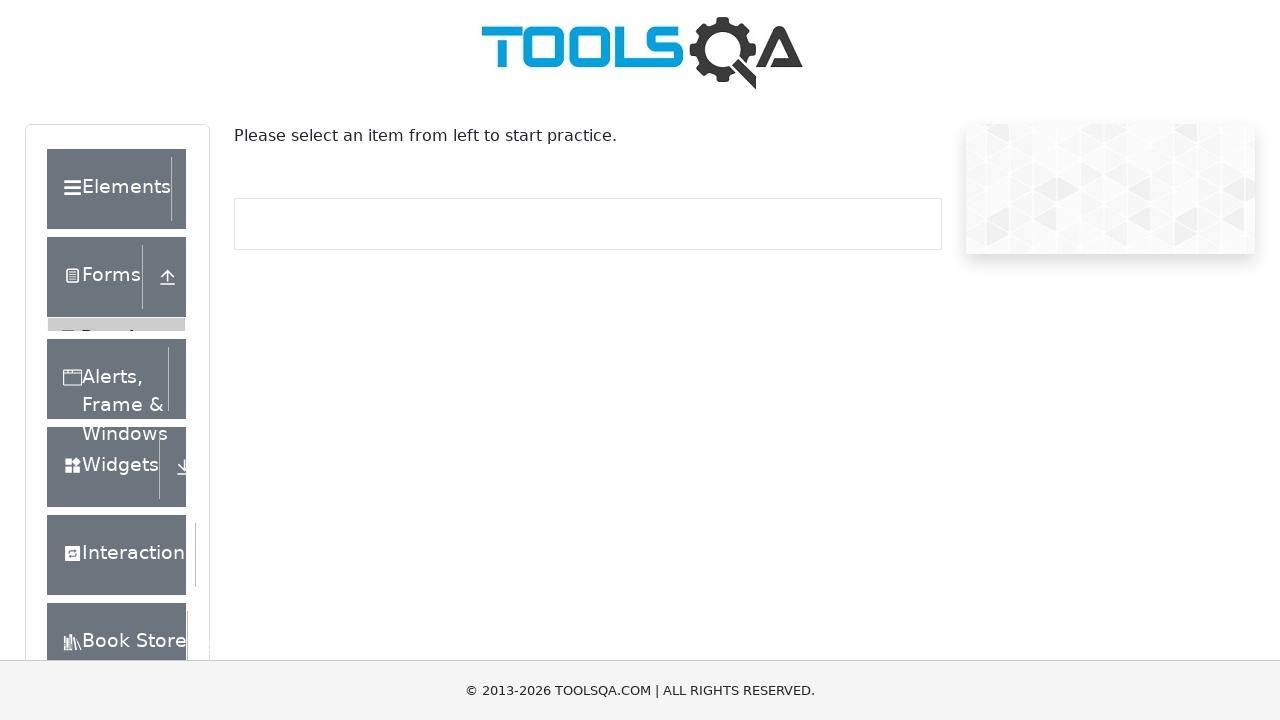

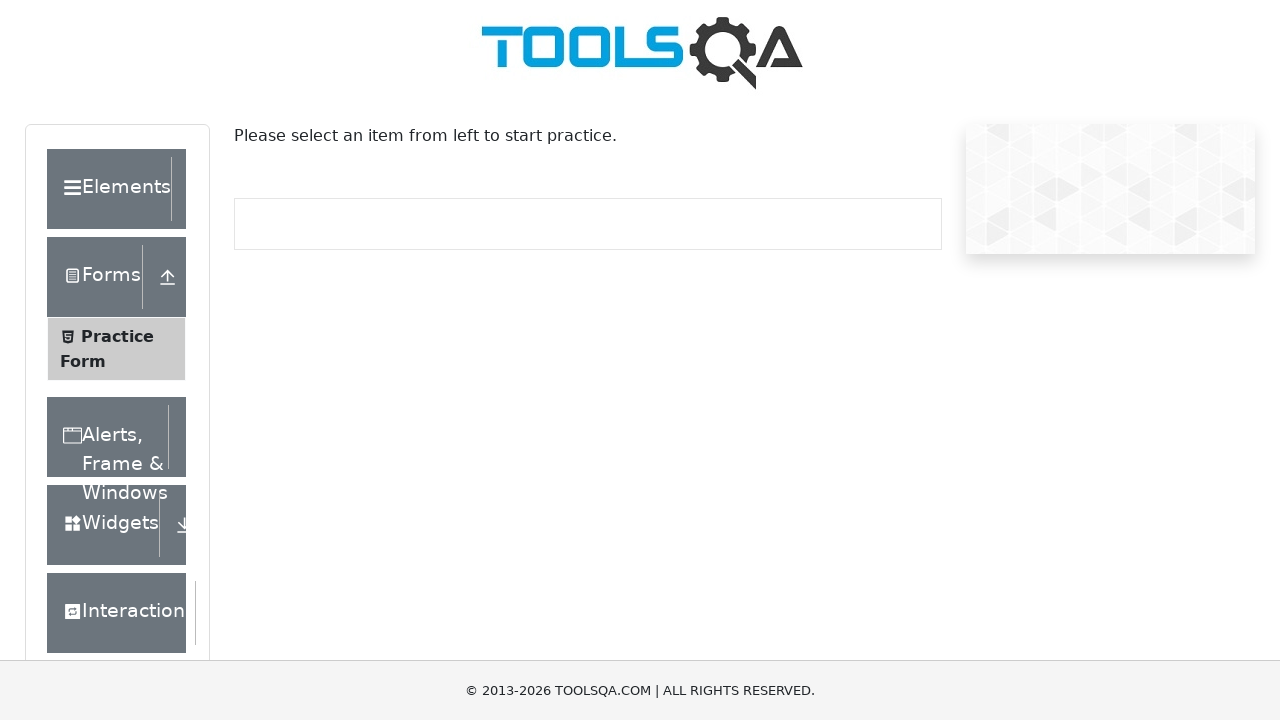